Navigates to Spotify's web player homepage

Starting URL: https://open.spotify.com/

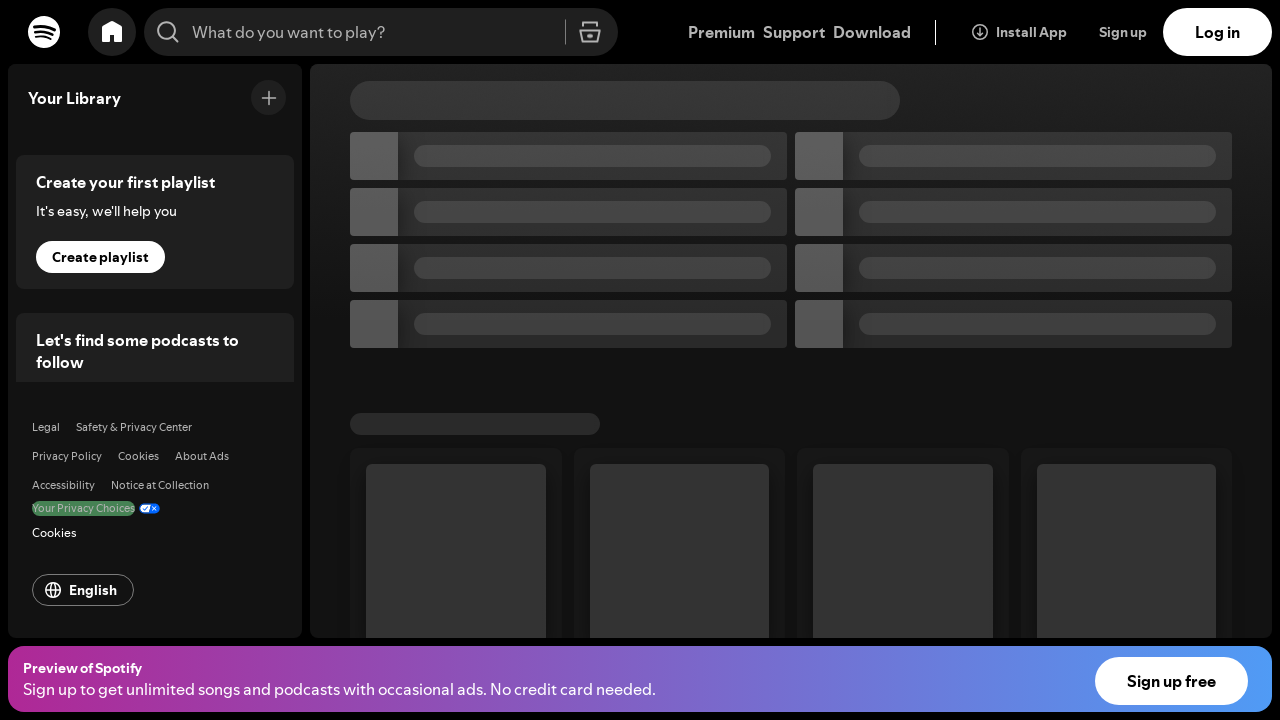

Spotify web player homepage loaded (domcontentloaded)
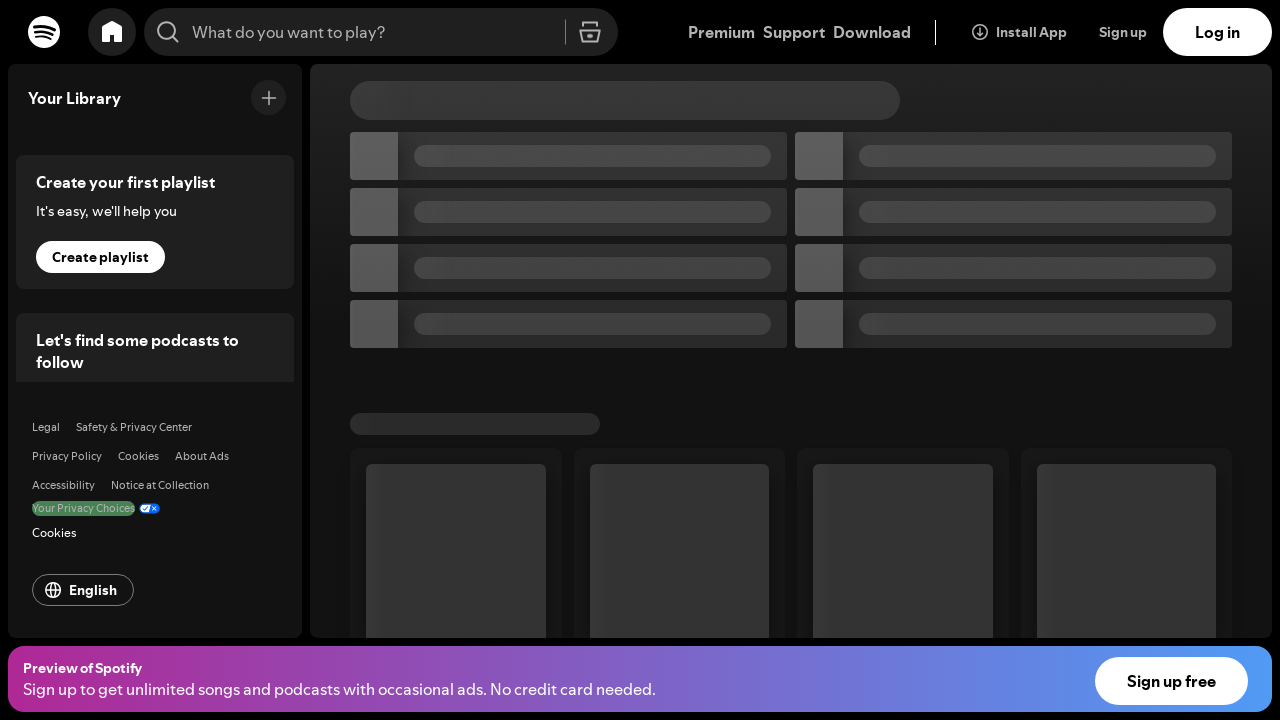

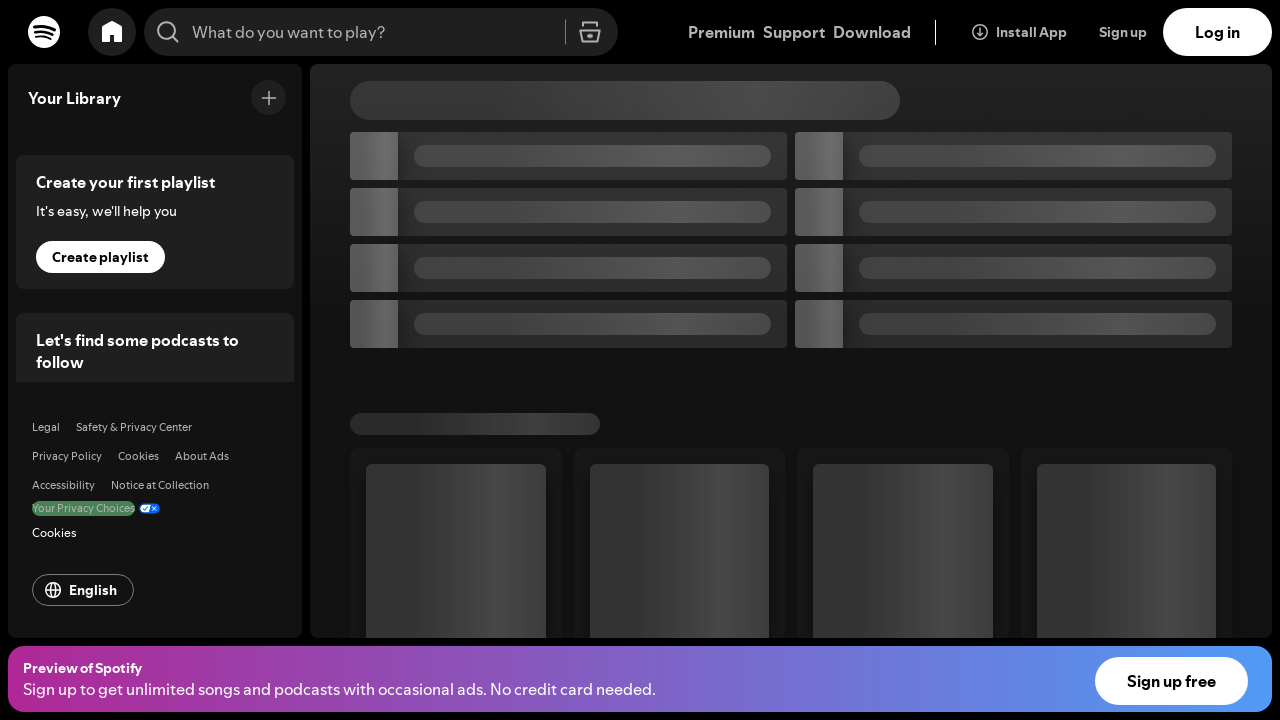